Fills out and submits a web form with various input types including text fields, radio buttons, checkboxes, dropdown, and textarea

Starting URL: http://www.webscrapingfordatascience.com/postform2/

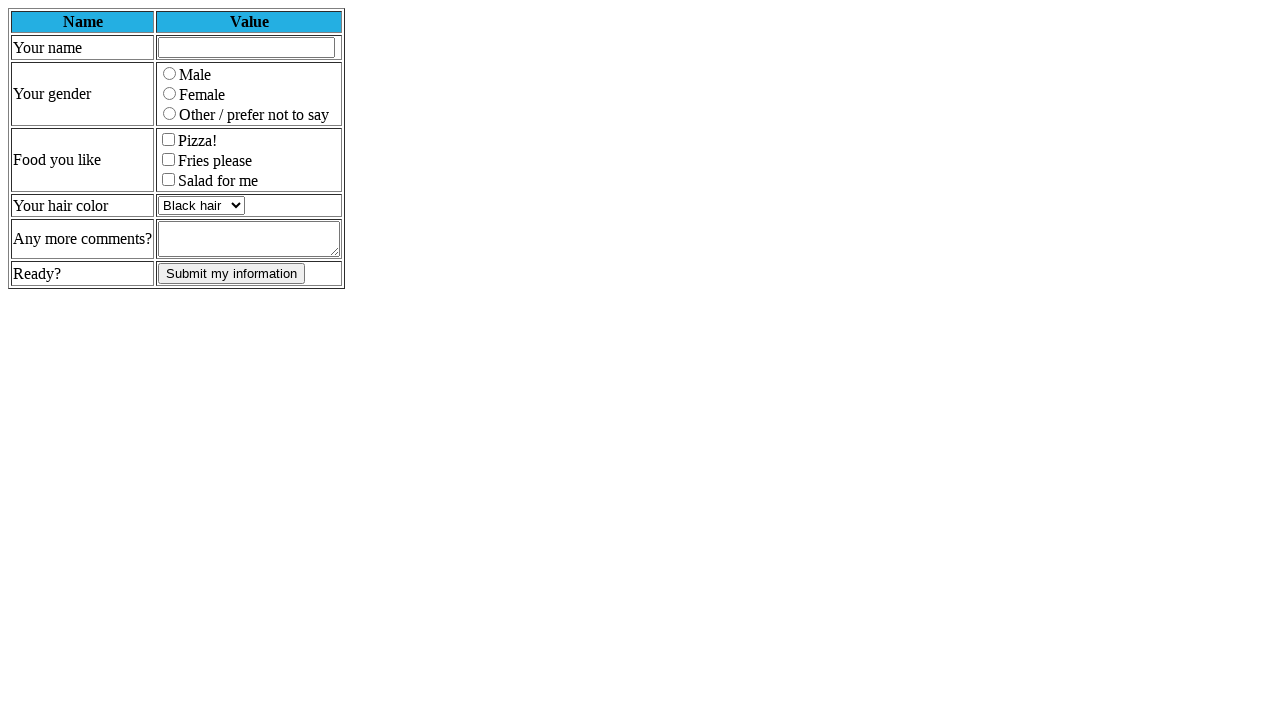

Filled name field with 'Seppely' on input[name='name']
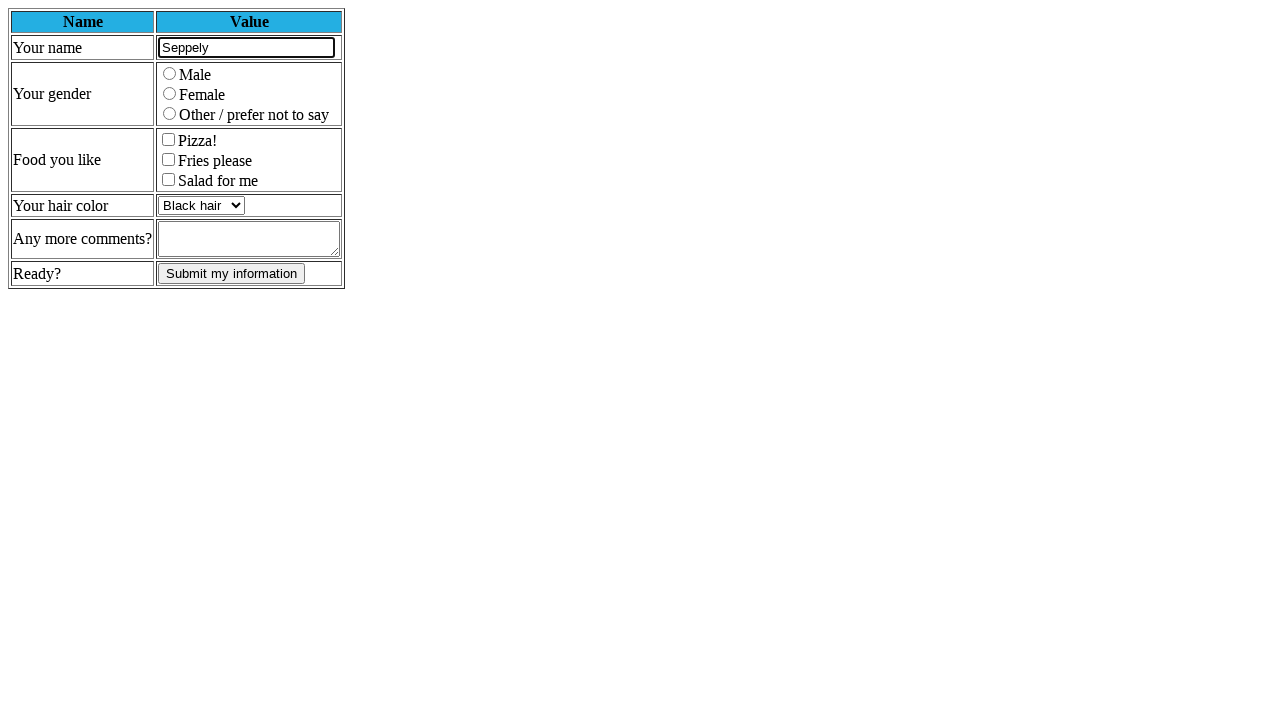

Selected Male radio button for gender at (170, 74) on input[name="gender"][value="M"]
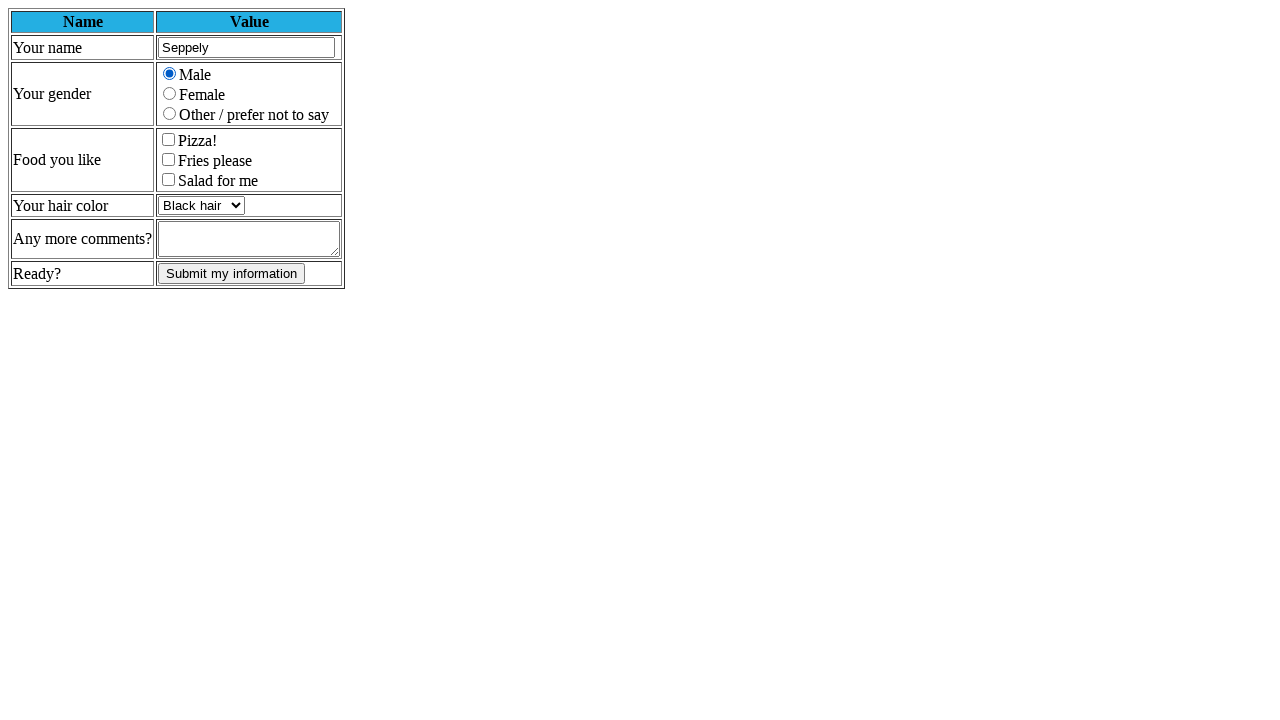

Checked pizza checkbox at (168, 140) on input[name='pizza']
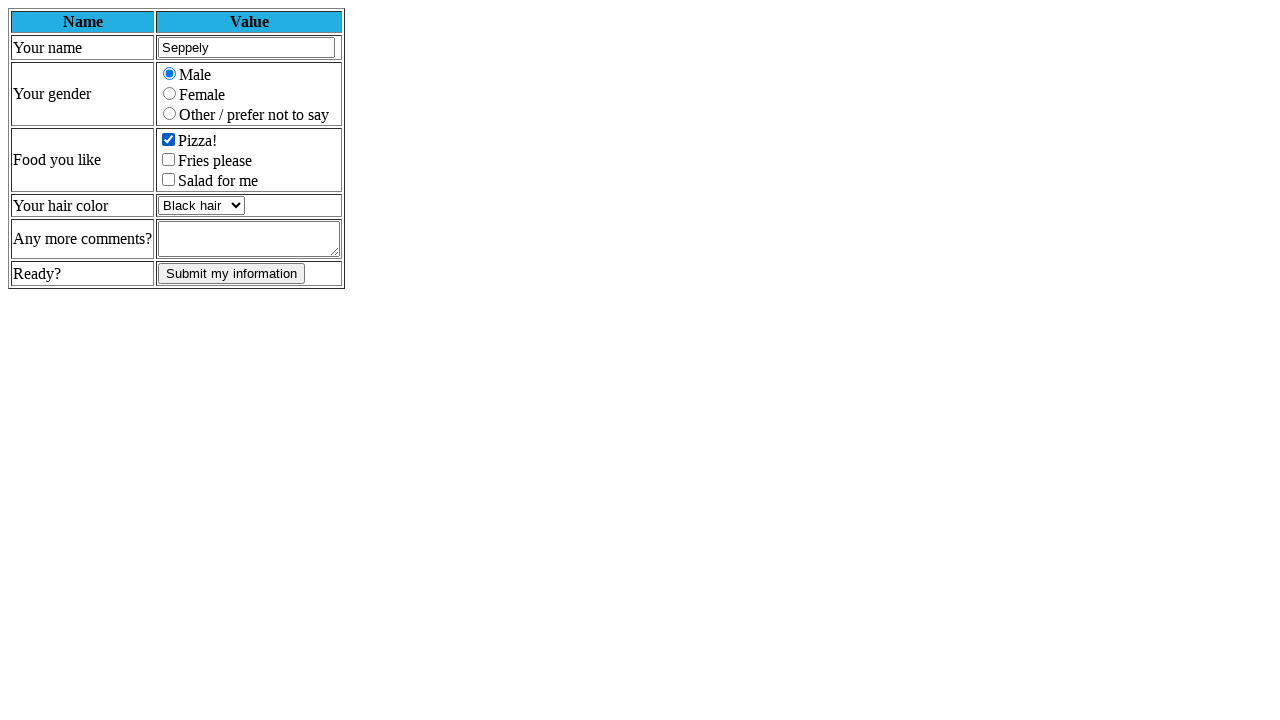

Checked salad checkbox at (168, 180) on input[name='salad']
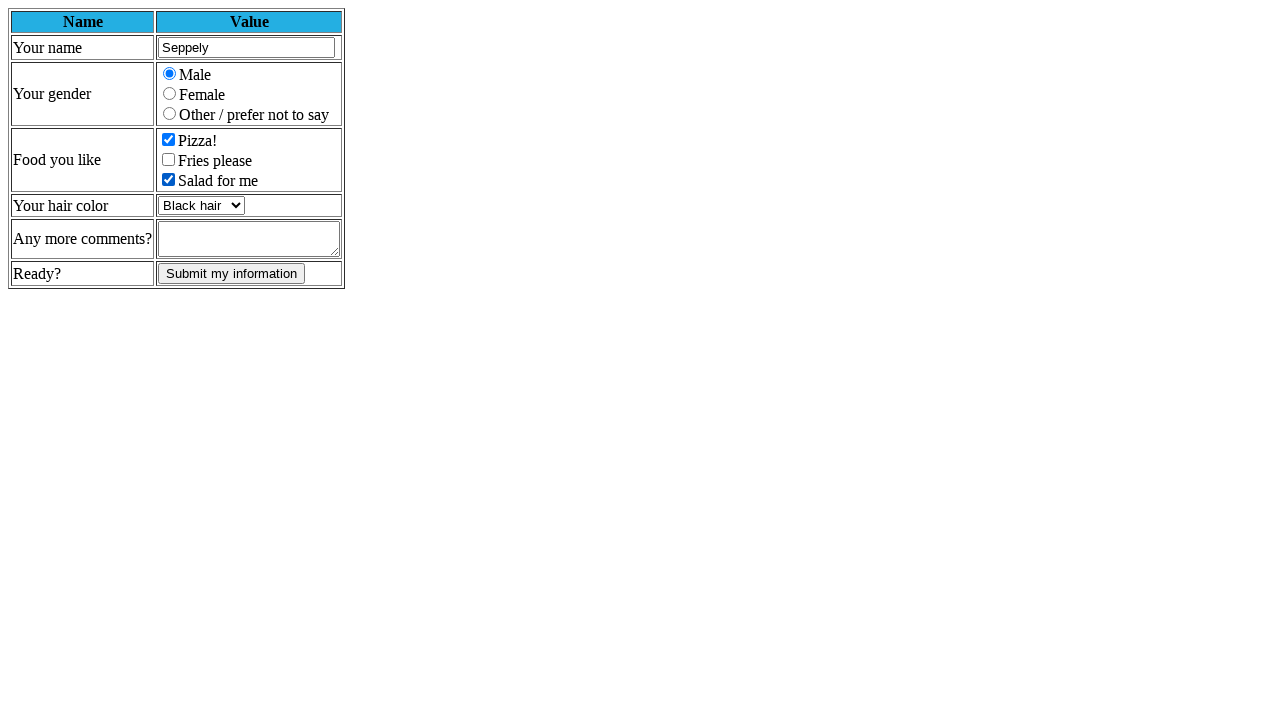

Selected brown hair color from dropdown on select[name='haircolor']
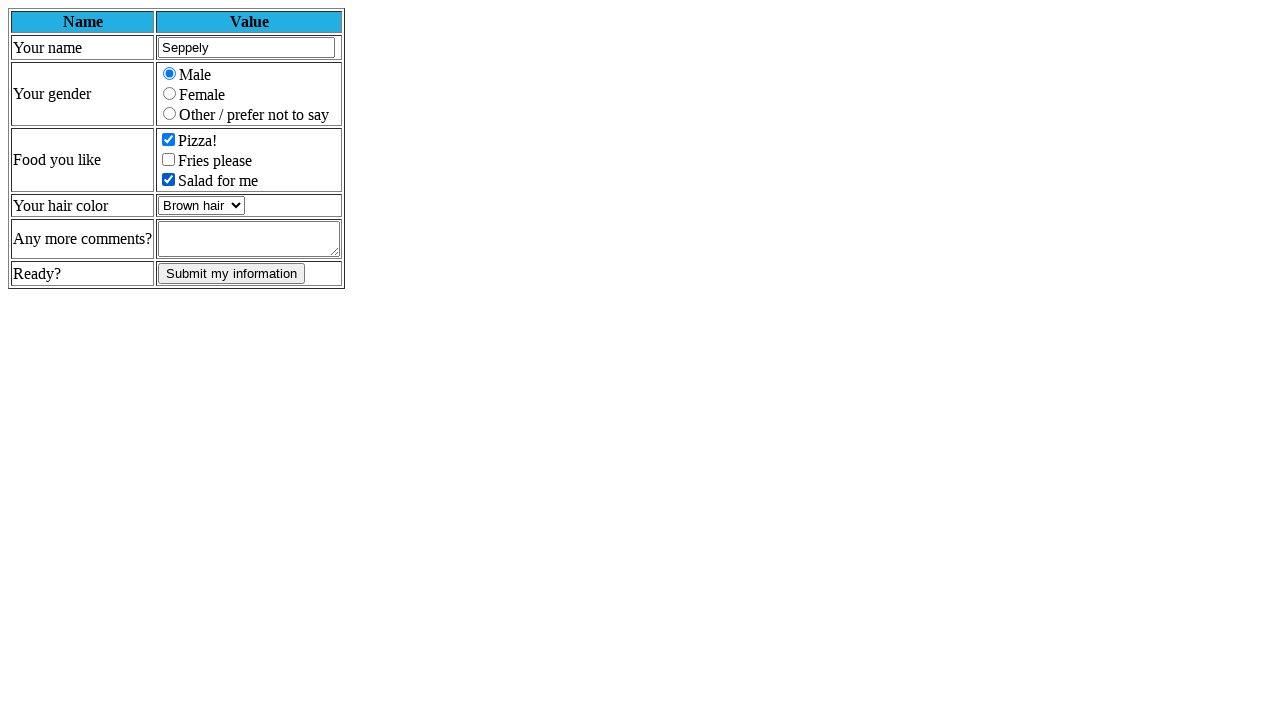

Filled comments textarea with multiline text on textarea[name='comments']
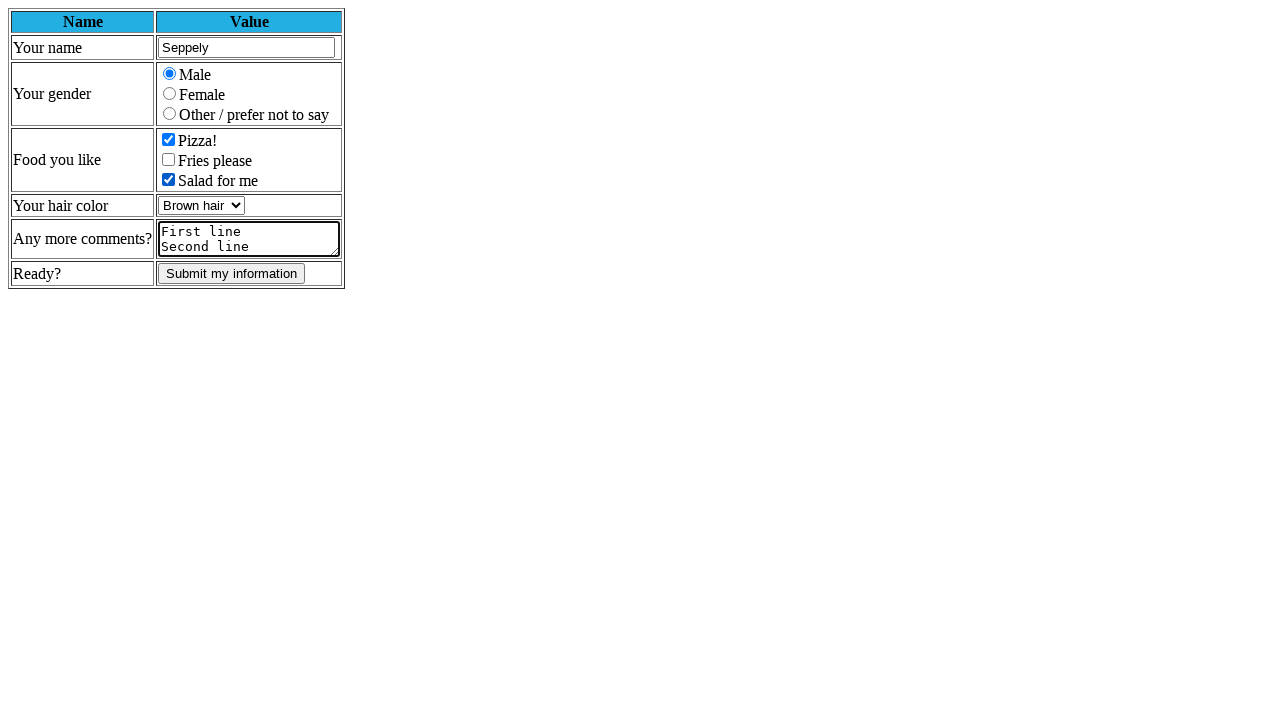

Submitted form by pressing Enter on form
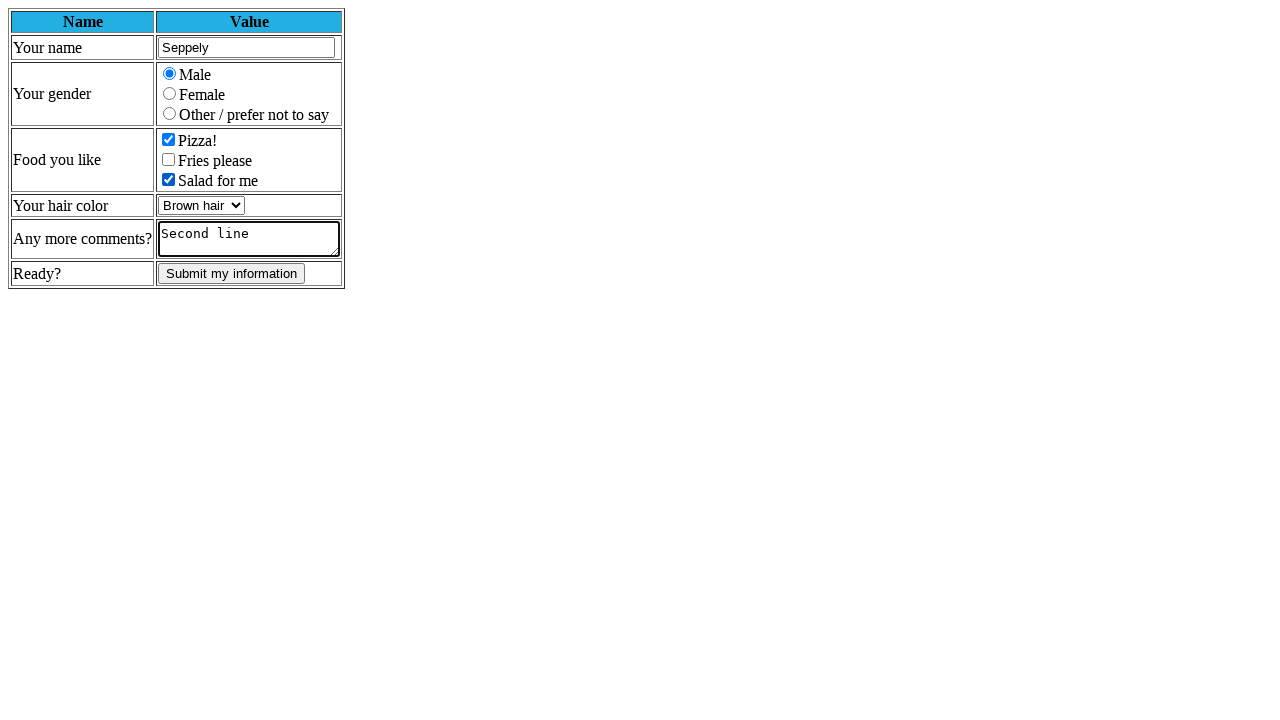

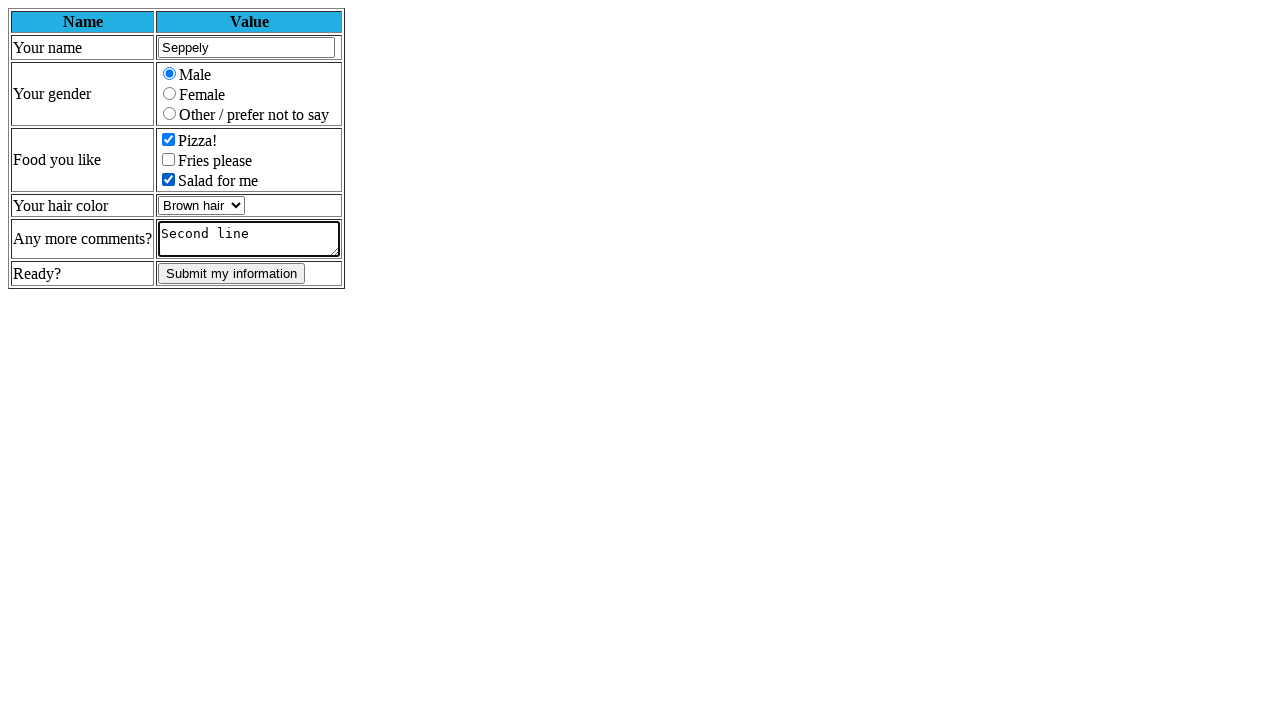